Tests infinite scroll functionality on a game listing page by scrolling down incrementally and verifying that app link elements load on the page.

Starting URL: https://applabgamelist.com/Best

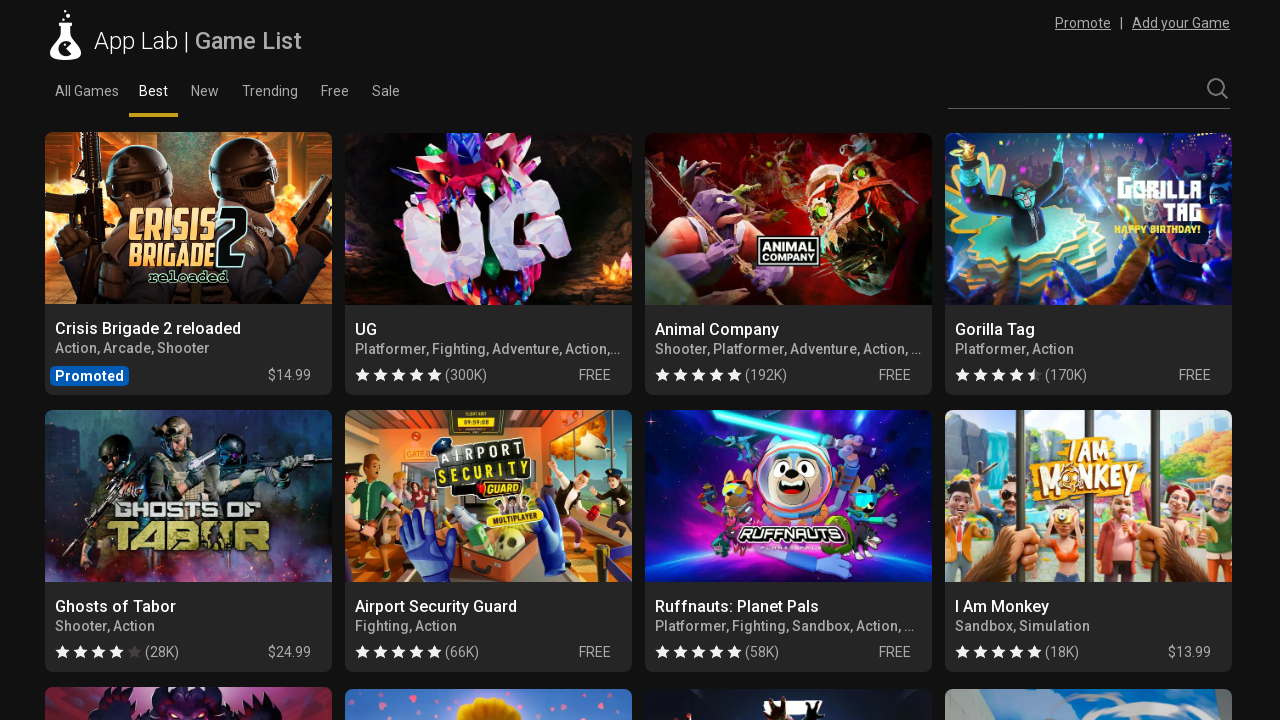

Waited for page to reach networkidle state
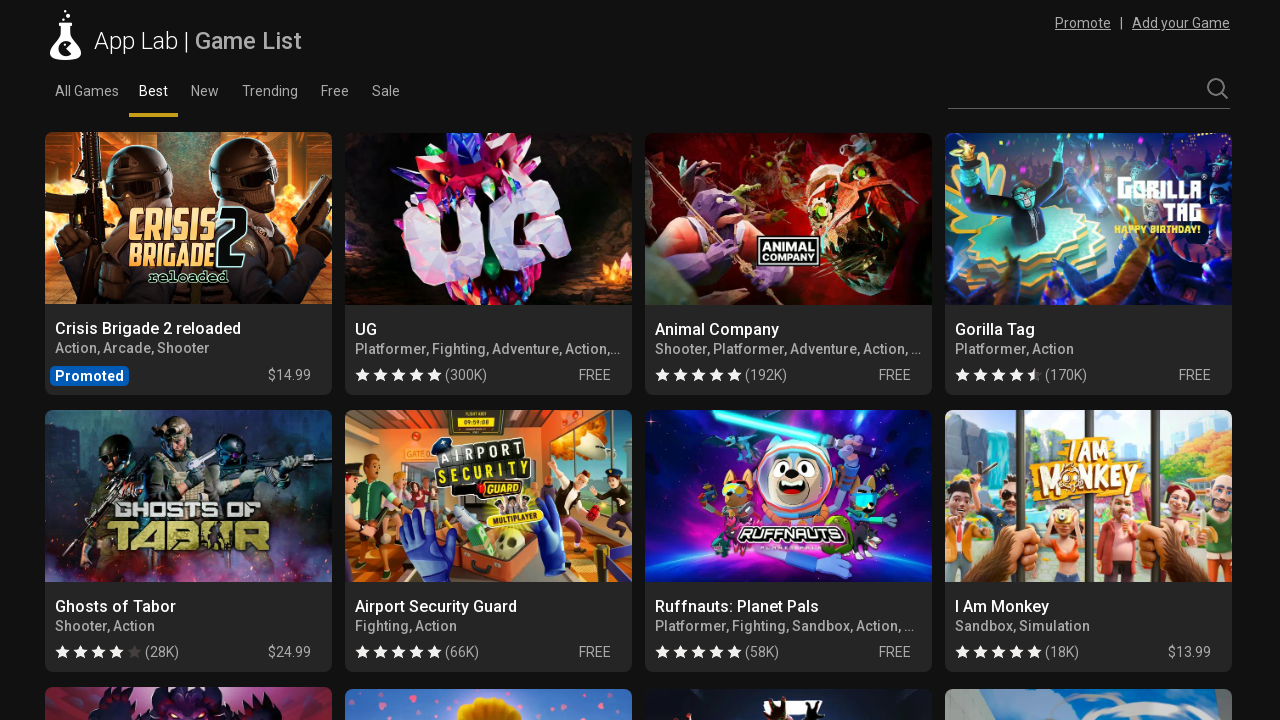

Initial app link elements appeared on the page
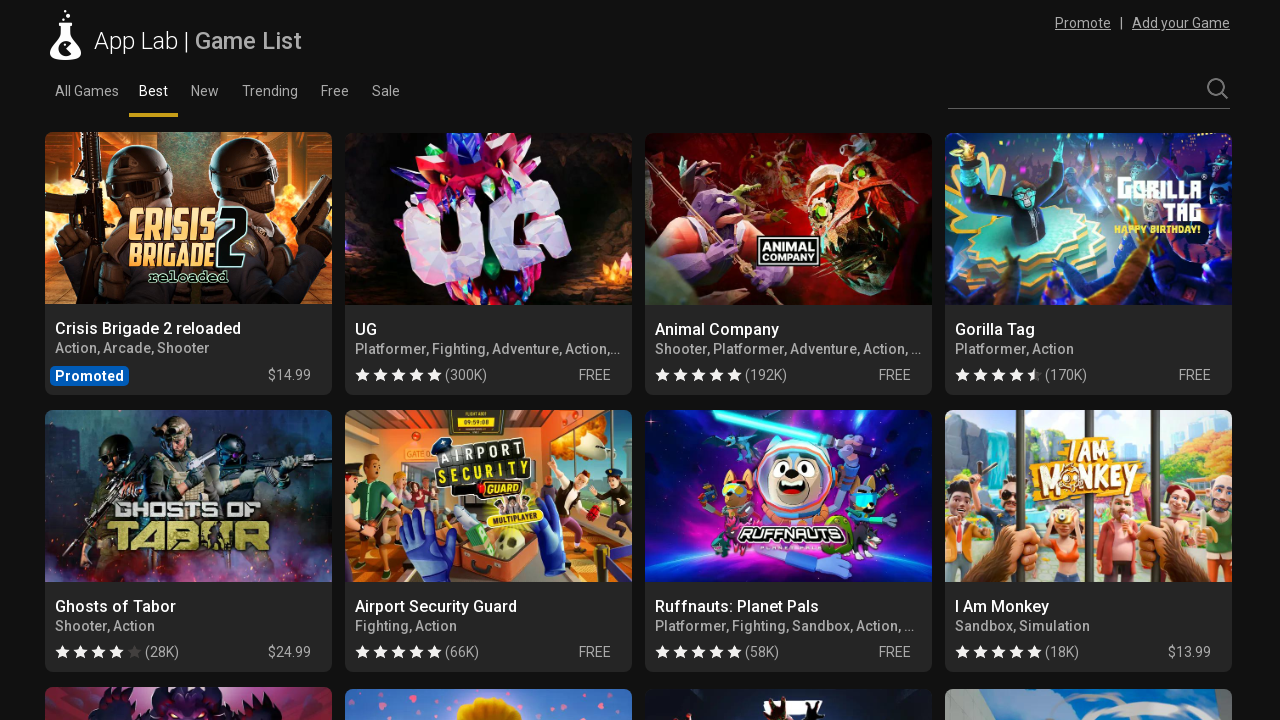

Scrolled down by one-third of viewport height (iteration 1)
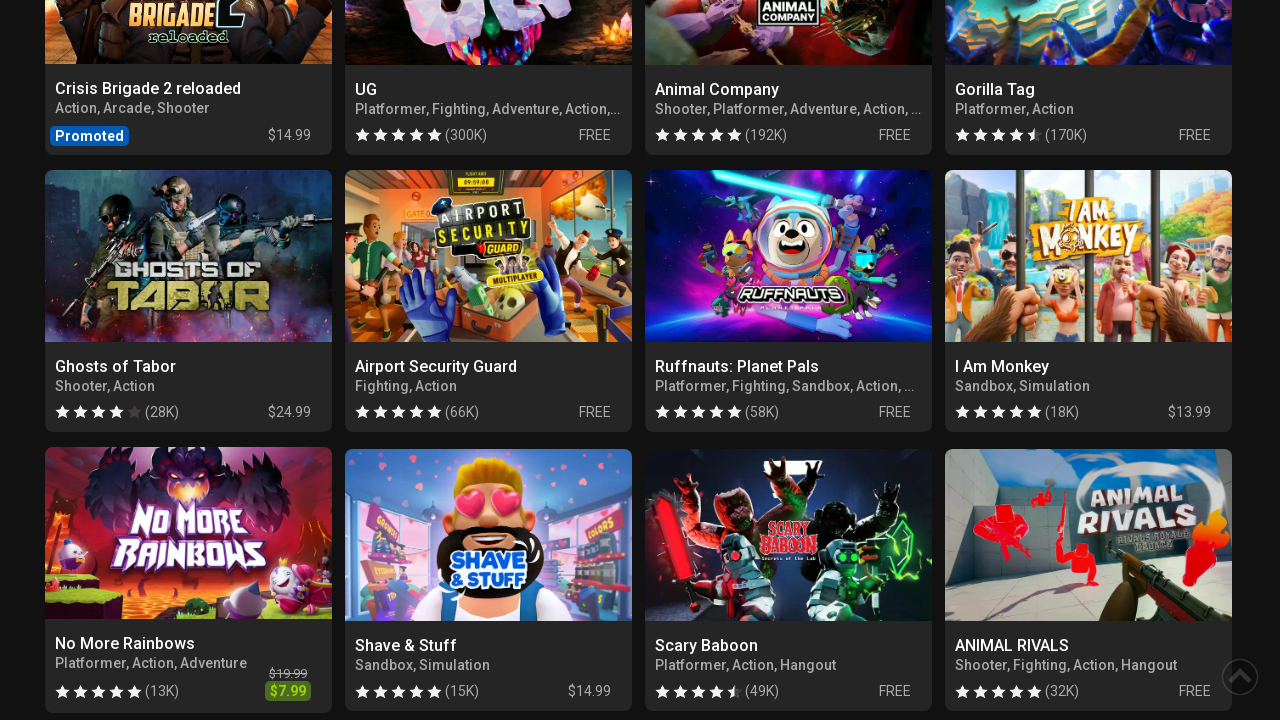

Waited 2 seconds for new content to load after scroll (iteration 1)
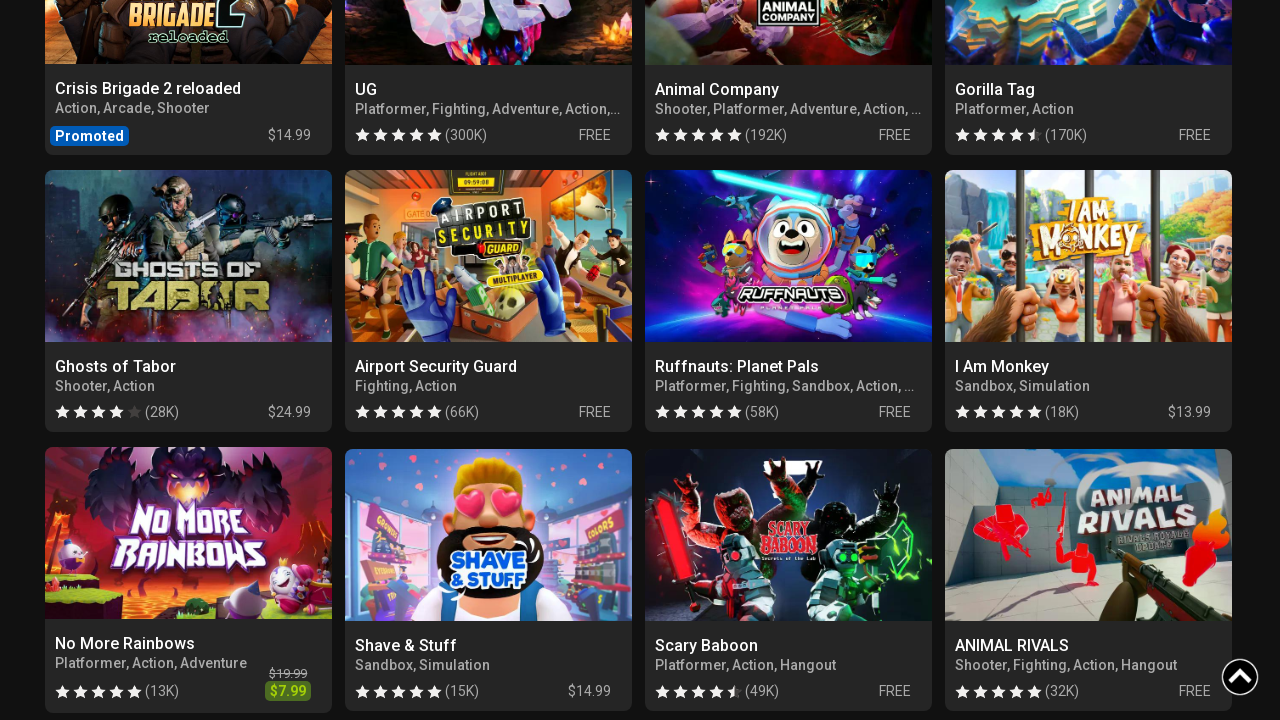

Scrolled down by one-third of viewport height (iteration 2)
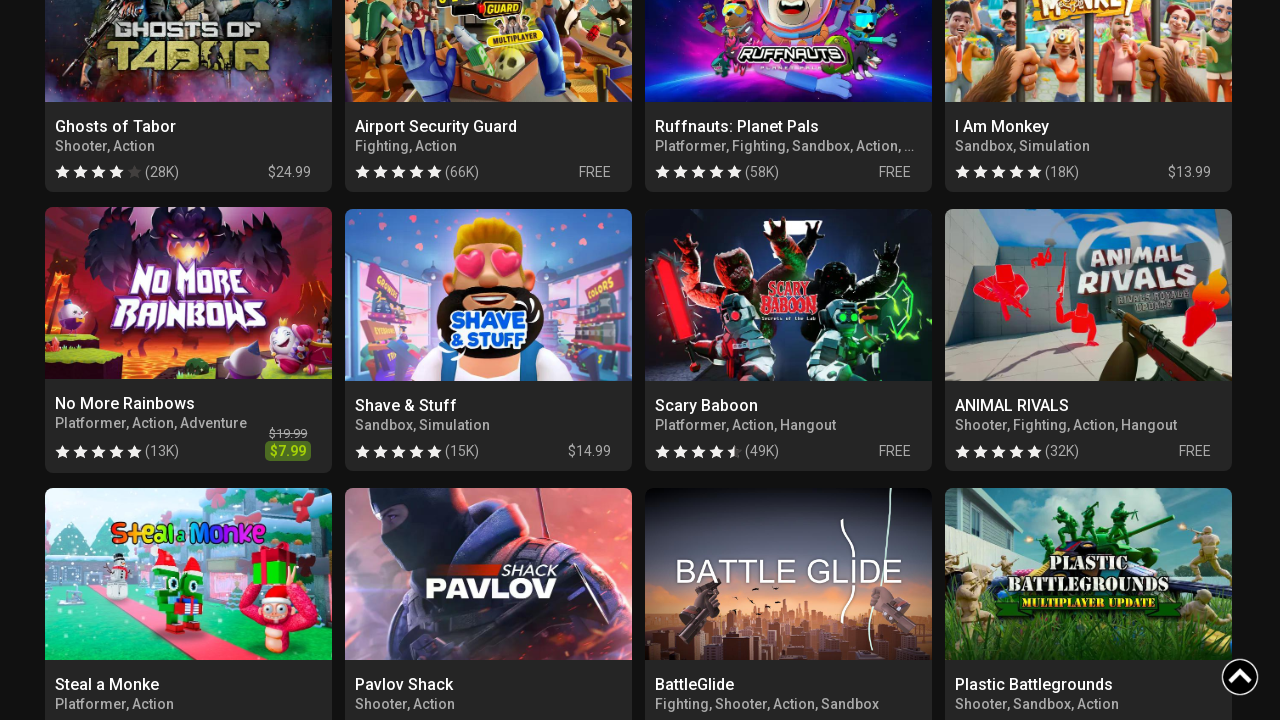

Waited 2 seconds for new content to load after scroll (iteration 2)
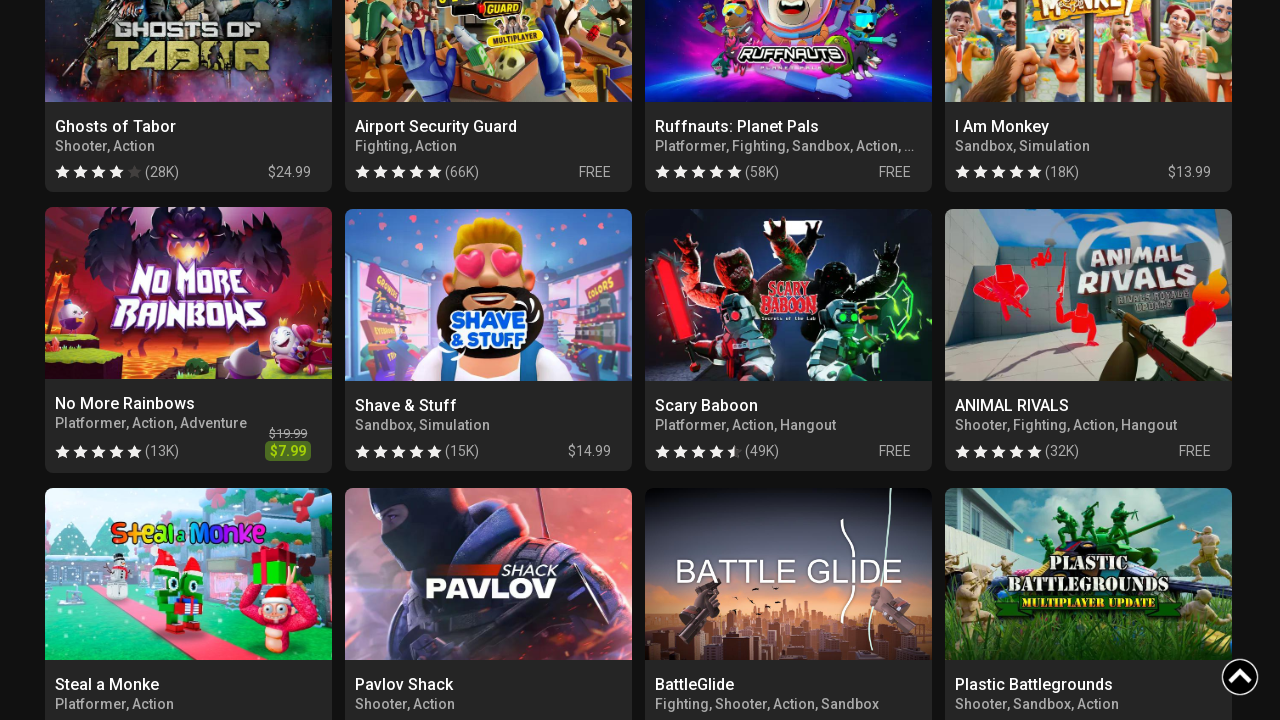

Scrolled down by one-third of viewport height (iteration 3)
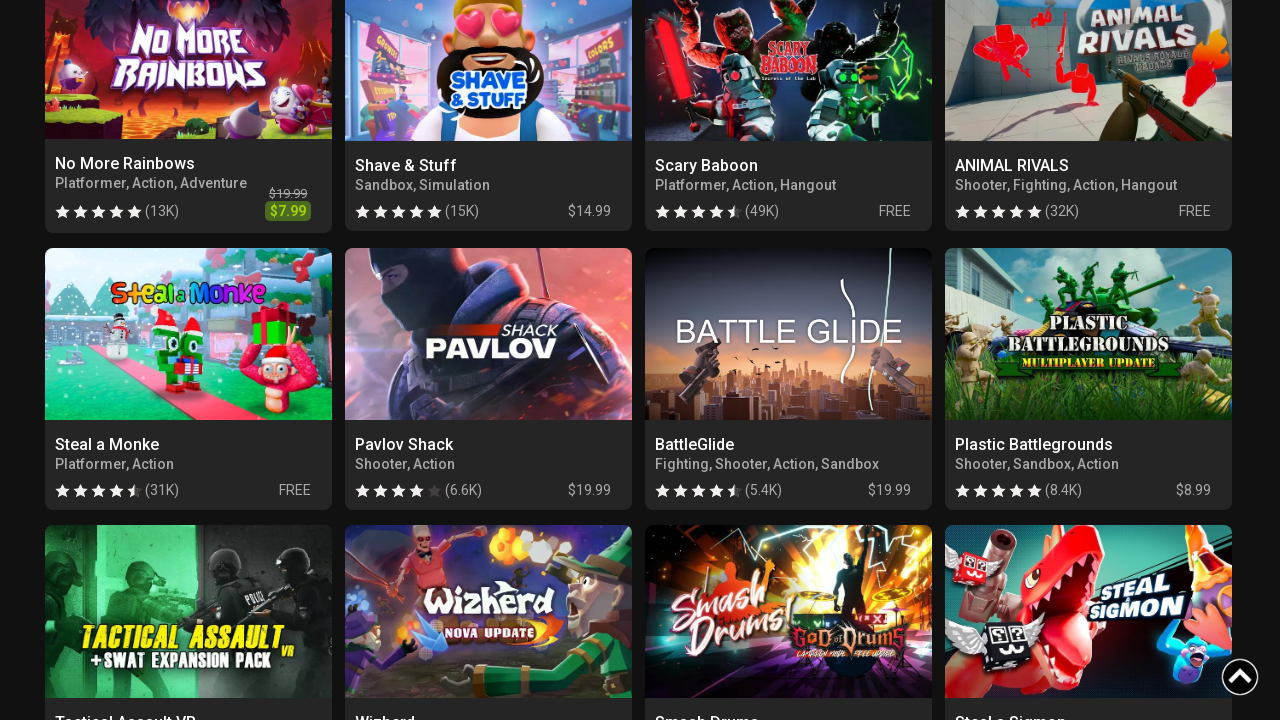

Waited 2 seconds for new content to load after scroll (iteration 3)
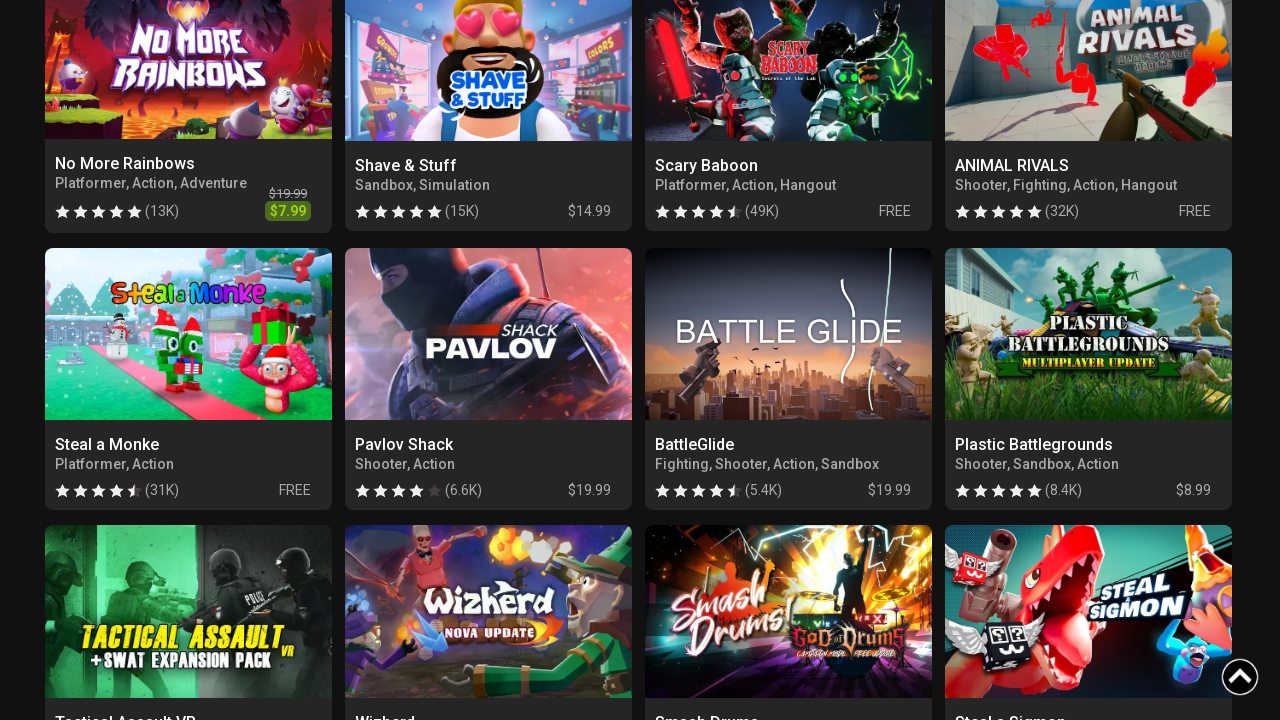

Scrolled down by one-third of viewport height (iteration 4)
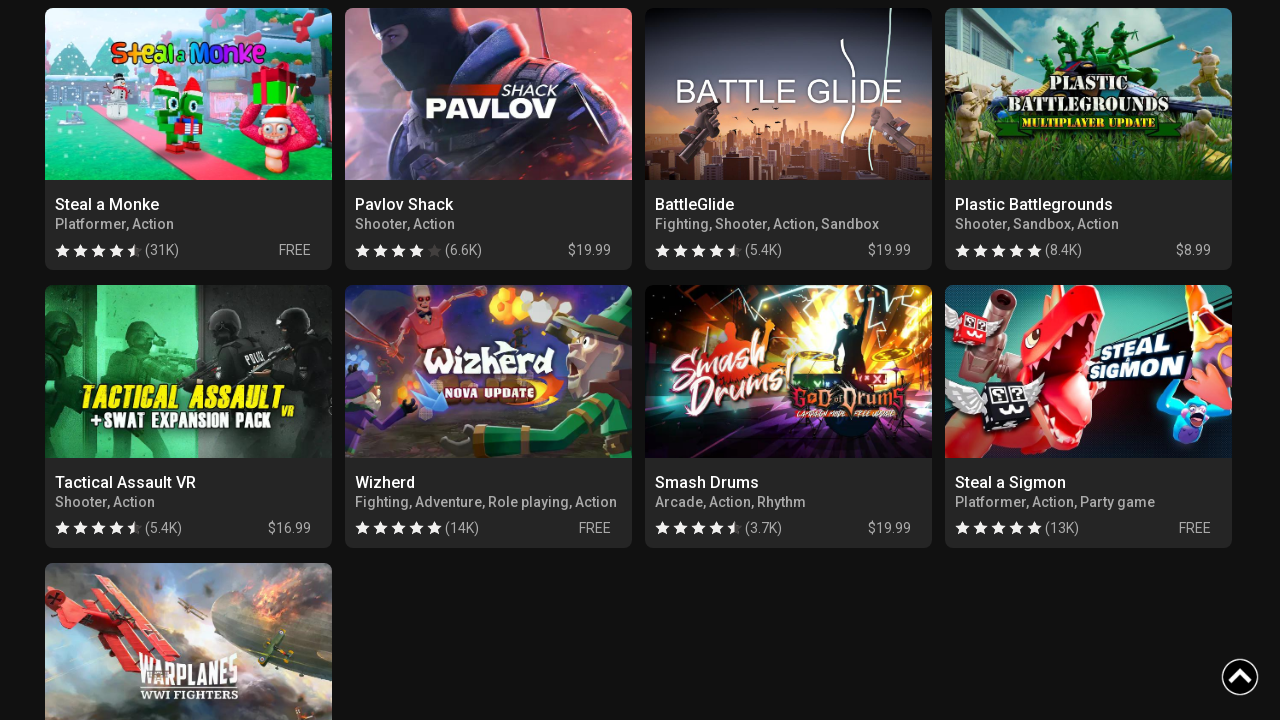

Waited 2 seconds for new content to load after scroll (iteration 4)
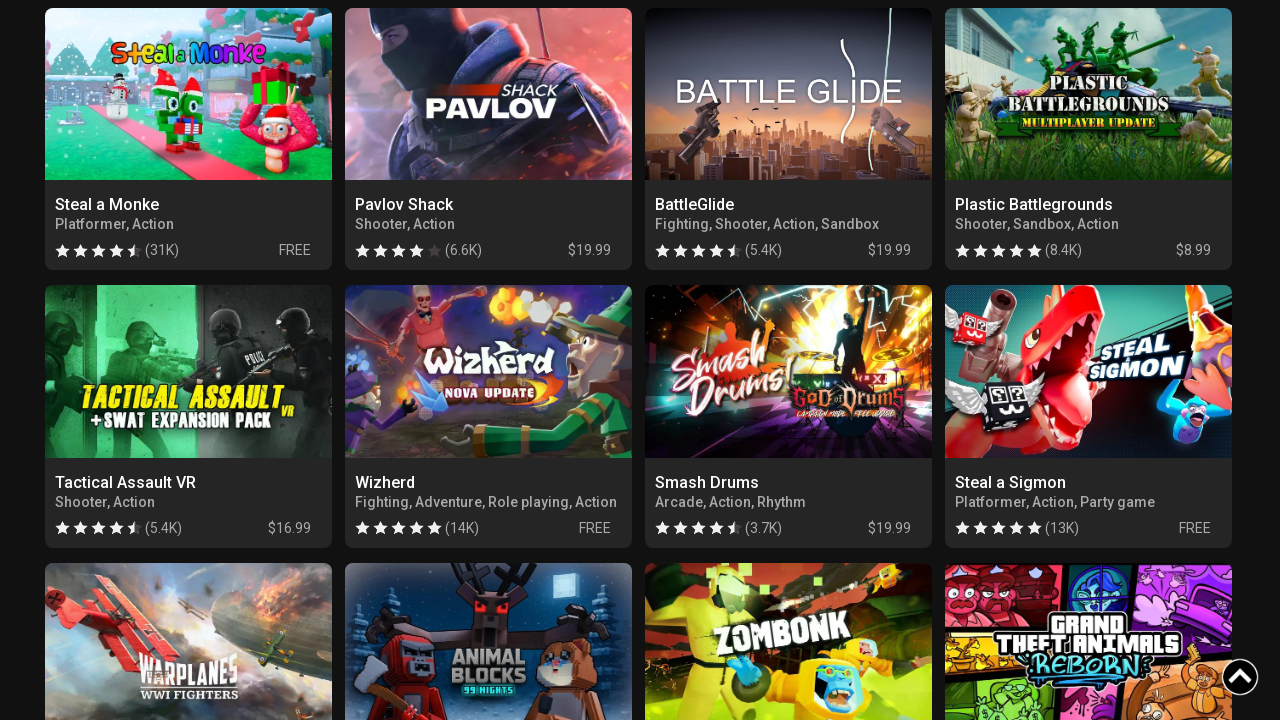

Scrolled down by one-third of viewport height (iteration 5)
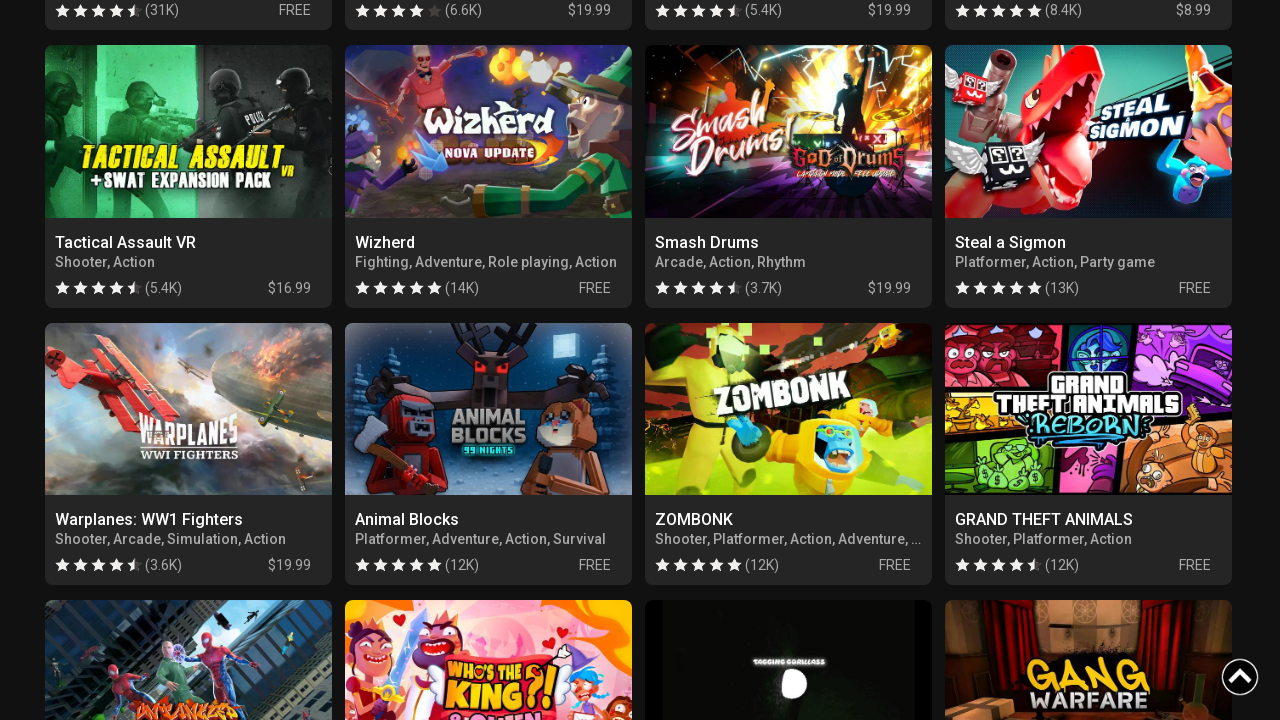

Waited 2 seconds for new content to load after scroll (iteration 5)
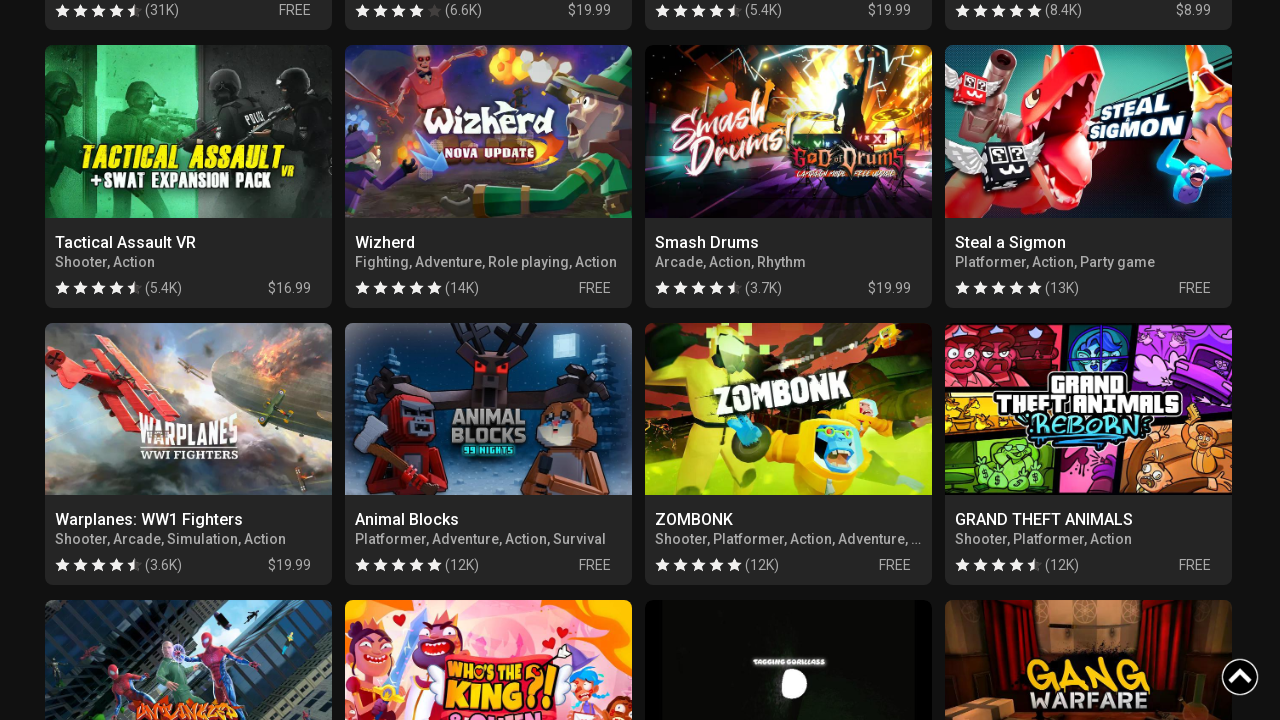

Verified app link elements are present after all scrolling
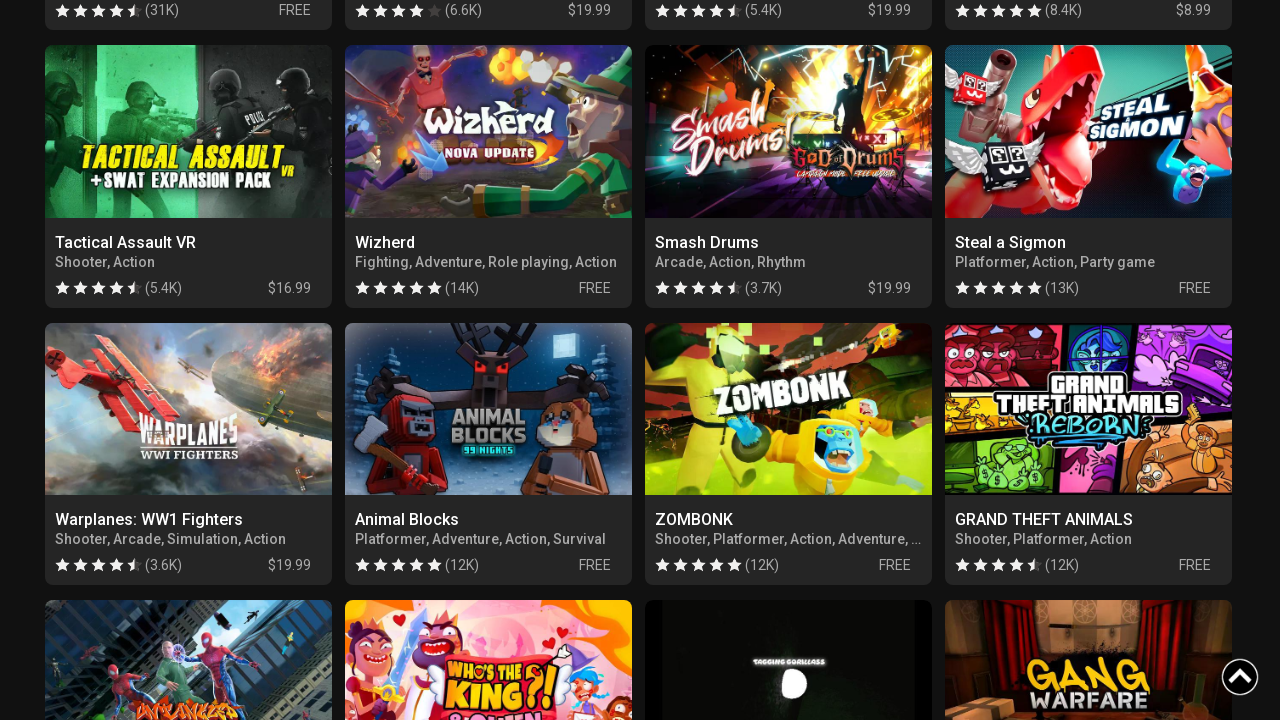

Located all app link elements on the page
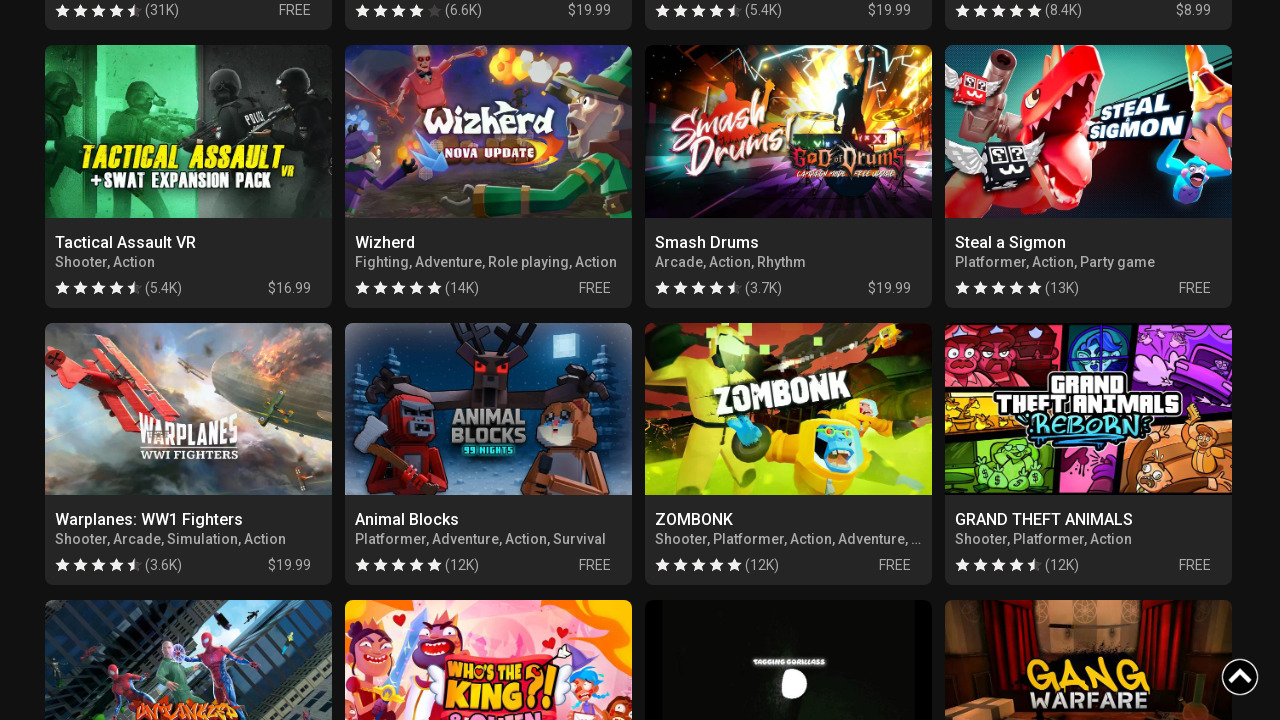

Verified first app link element is visible
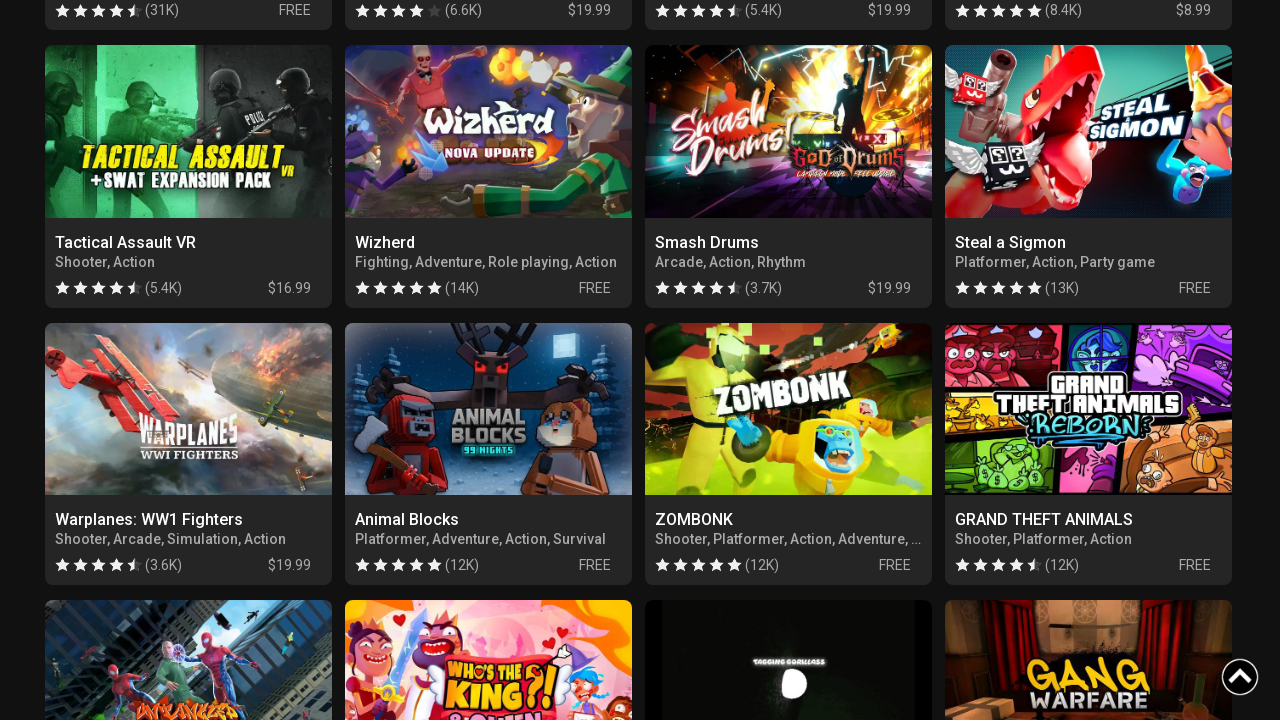

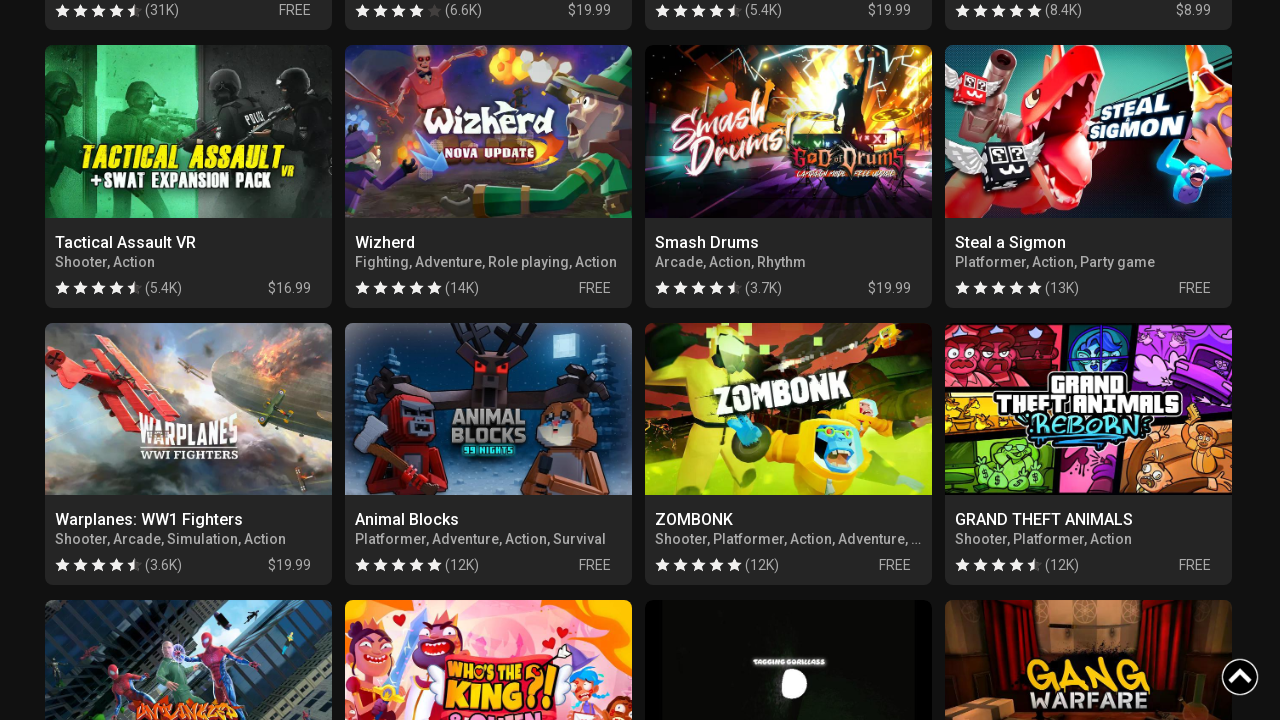